Tests window handling functionality by opening a new window, switching between parent and child windows, and performing navigation actions in each window

Starting URL: https://rahulshettyacademy.com/AutomationPractice/

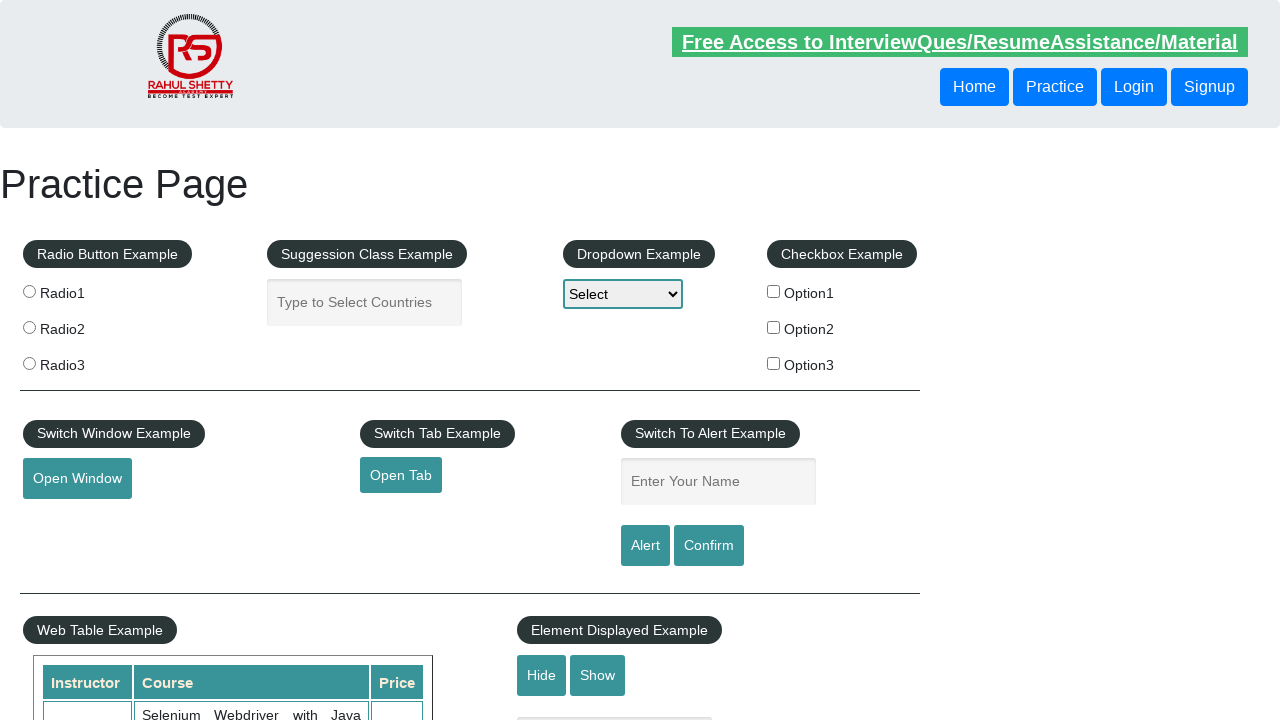

Clicked button to open new window at (77, 479) on button#openwindow
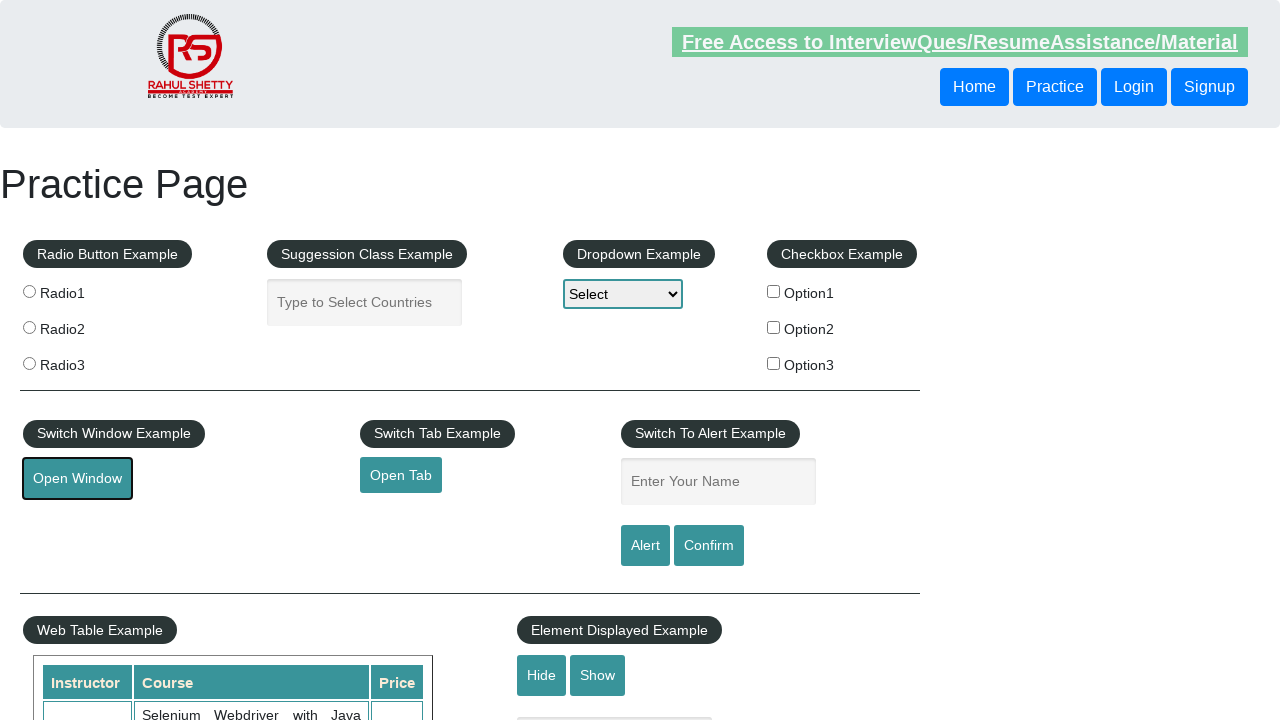

New window opened and captured
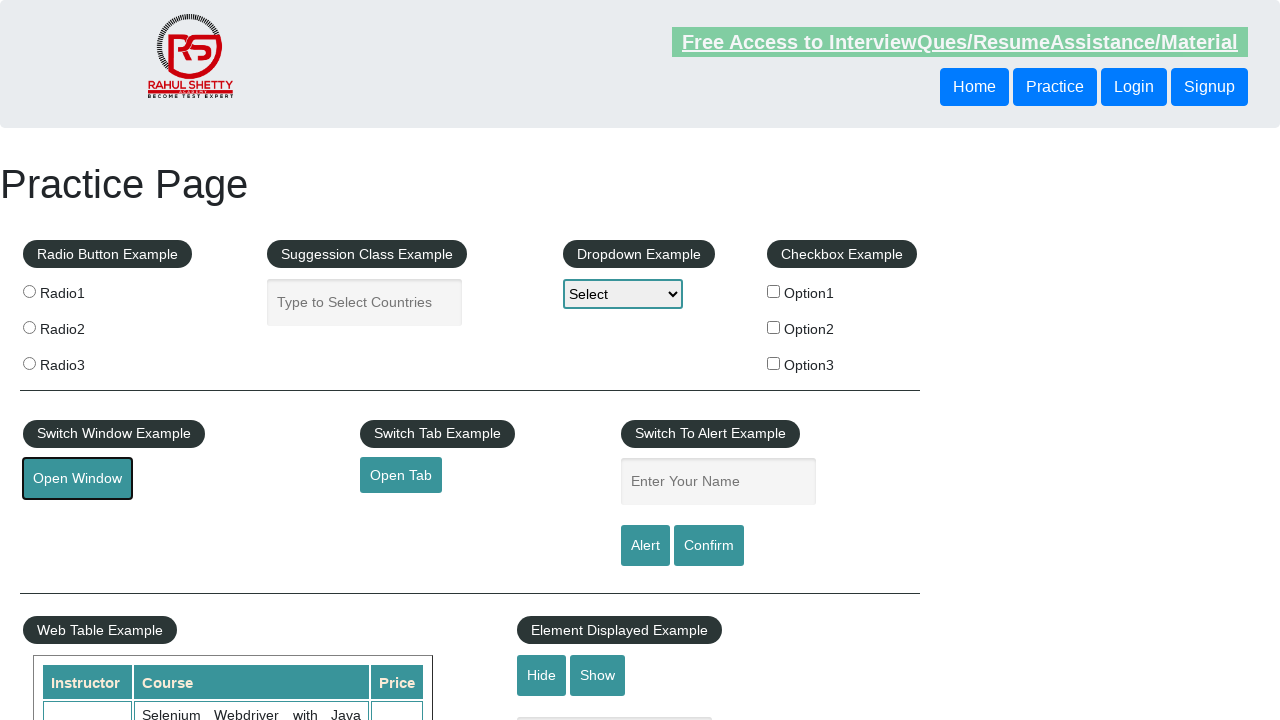

New window page loaded completely
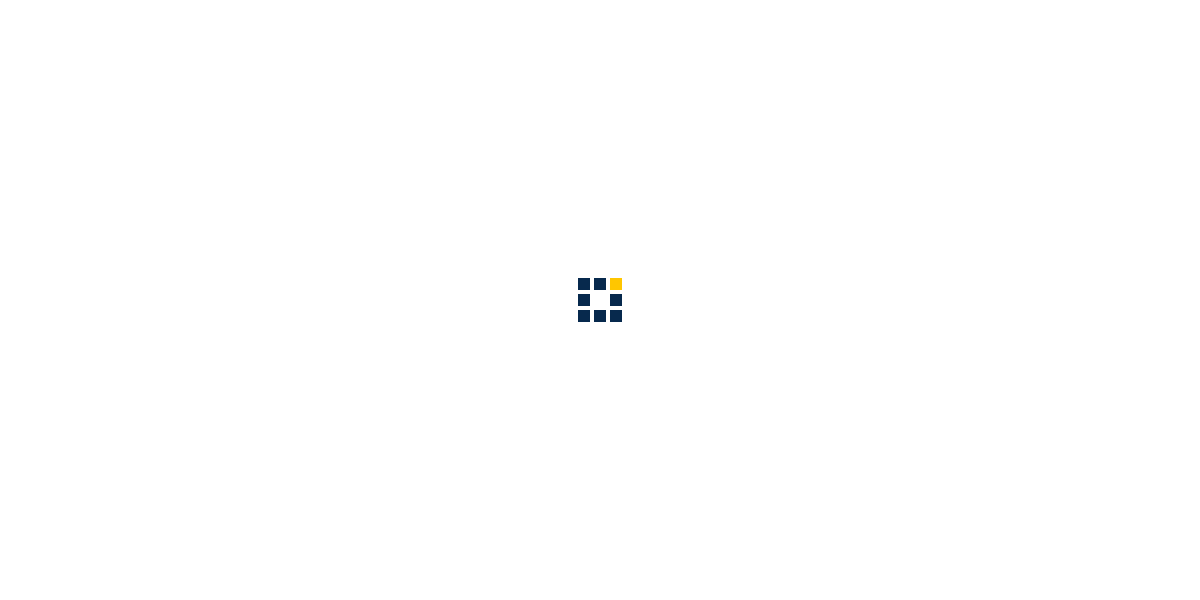

Clicked blog link in new window at (722, 36) on a[href='https://www.qaclickacademy.com/blog']
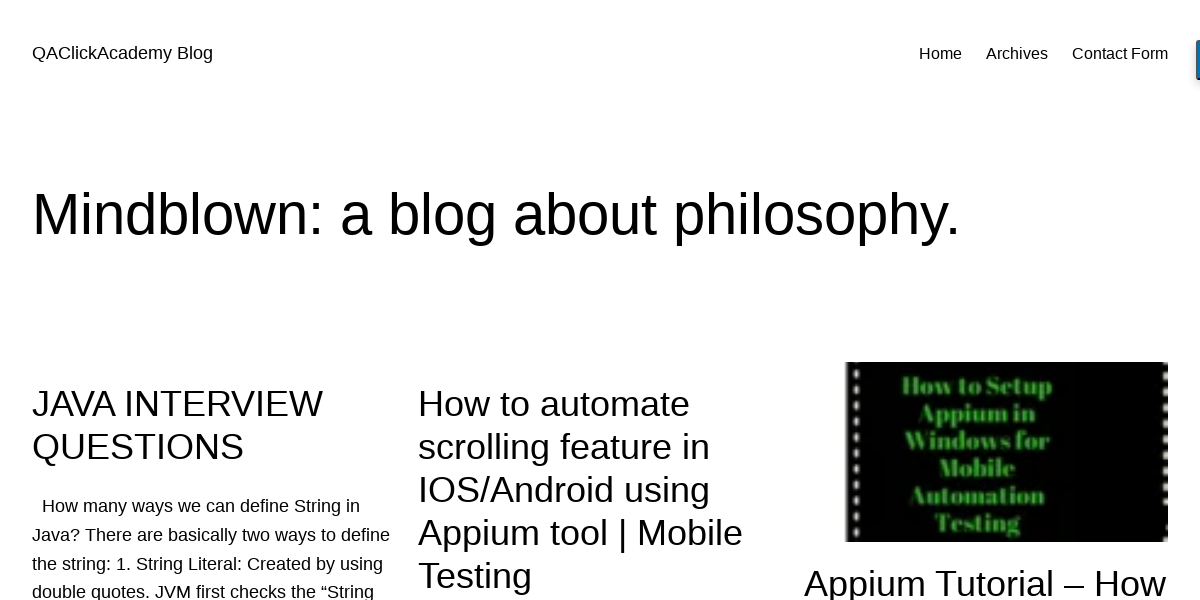

Verified parent window remains accessible
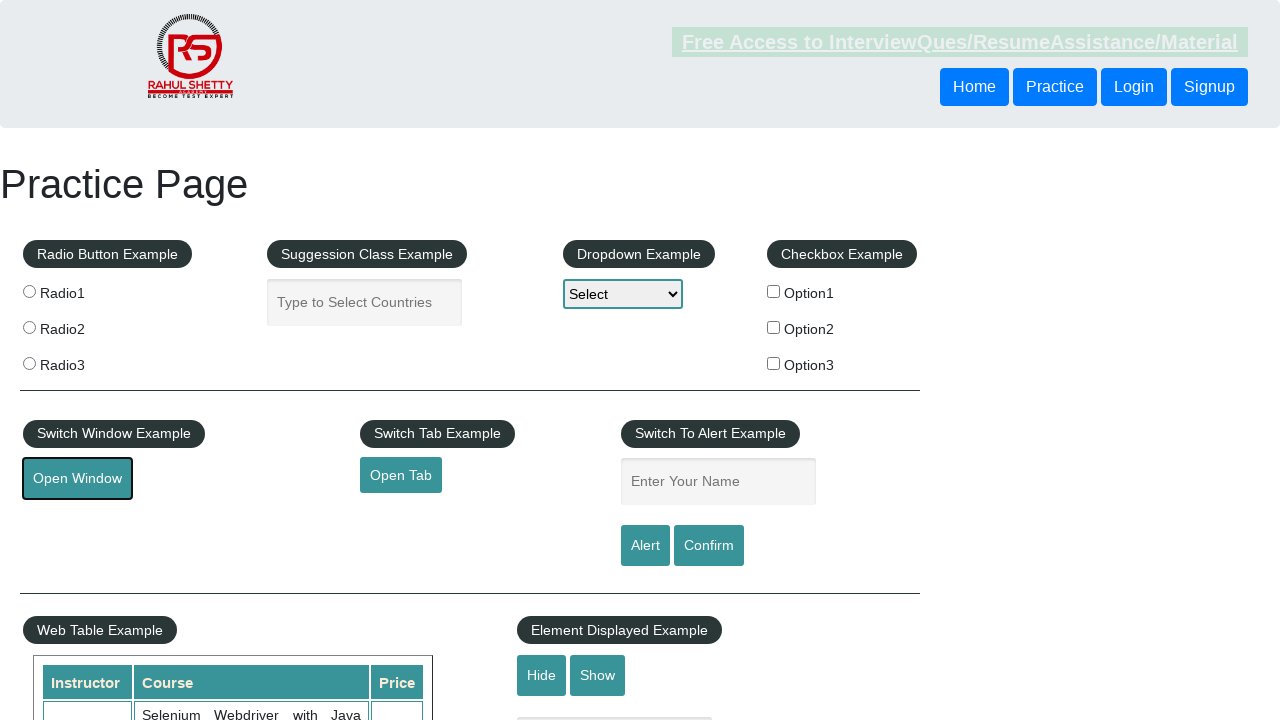

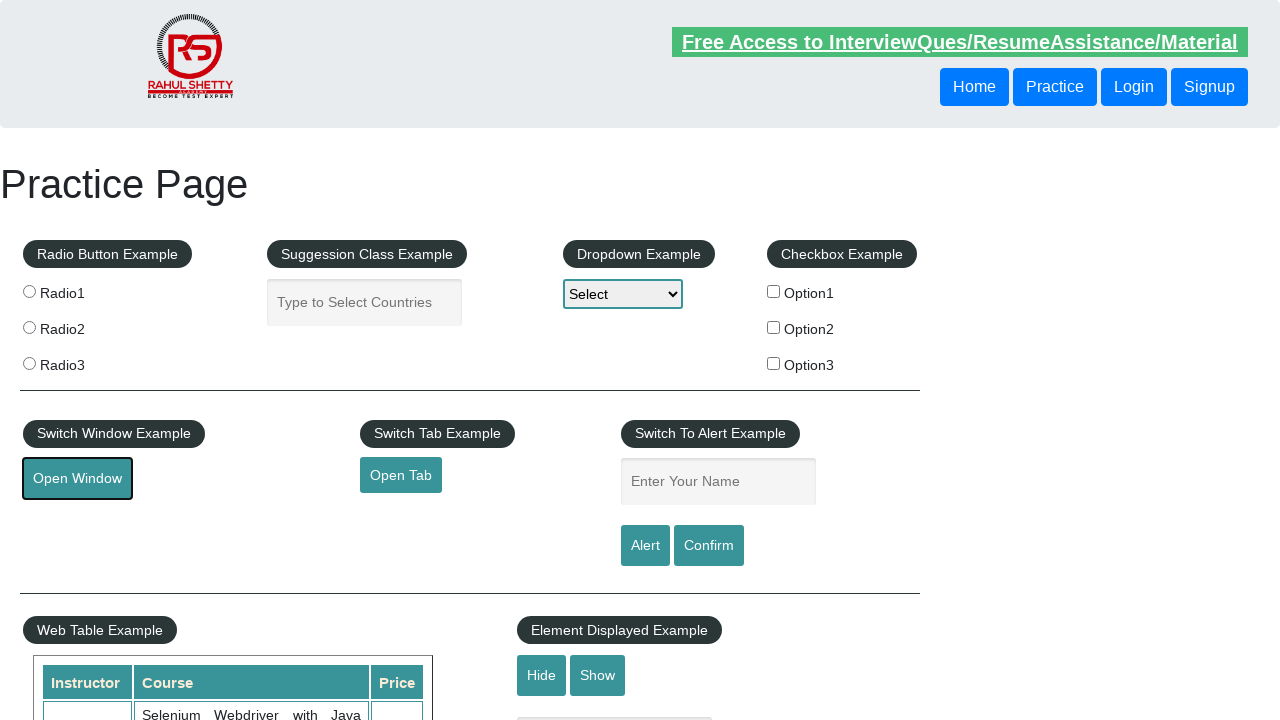